Tests nested iframe handling by navigating through menu options, extracting text from one iframe level, and entering that text into form fields within deeply nested iframes.

Starting URL: https://demoapps.qspiders.com/ui?scenario=1

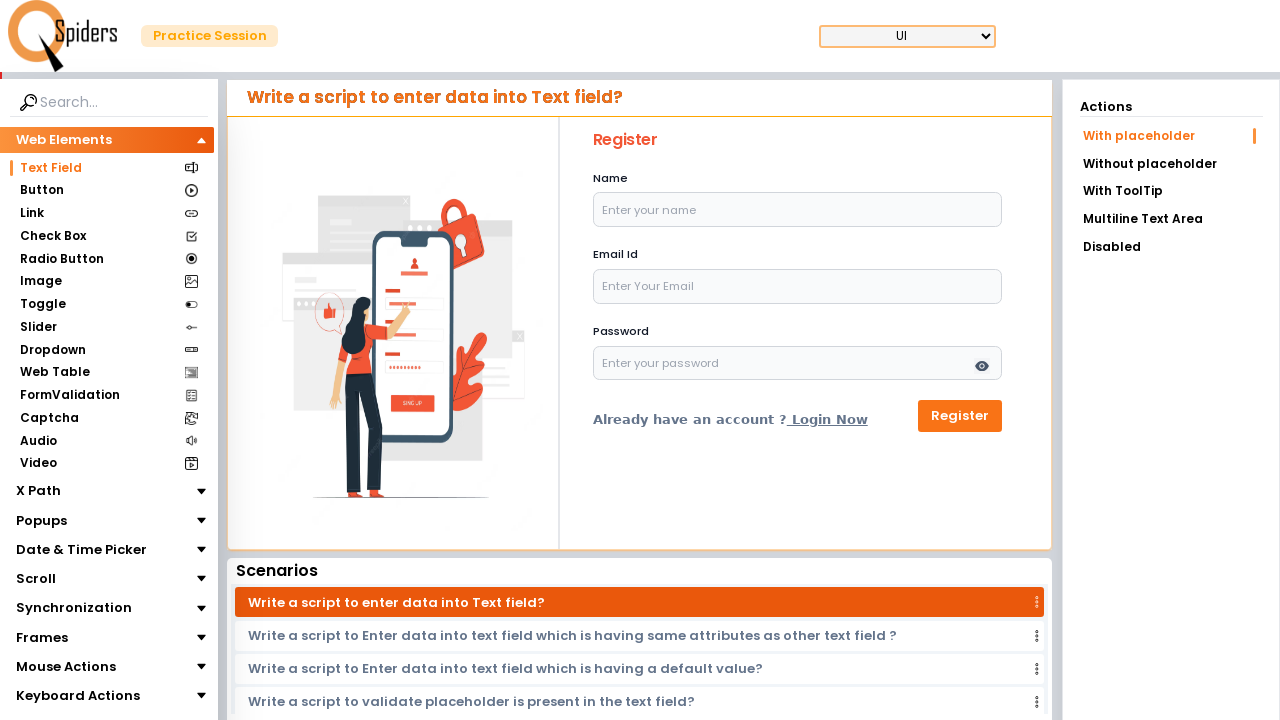

Clicked on 'Web Elements' section at (64, 140) on xpath=//section[text()='Web Elements']
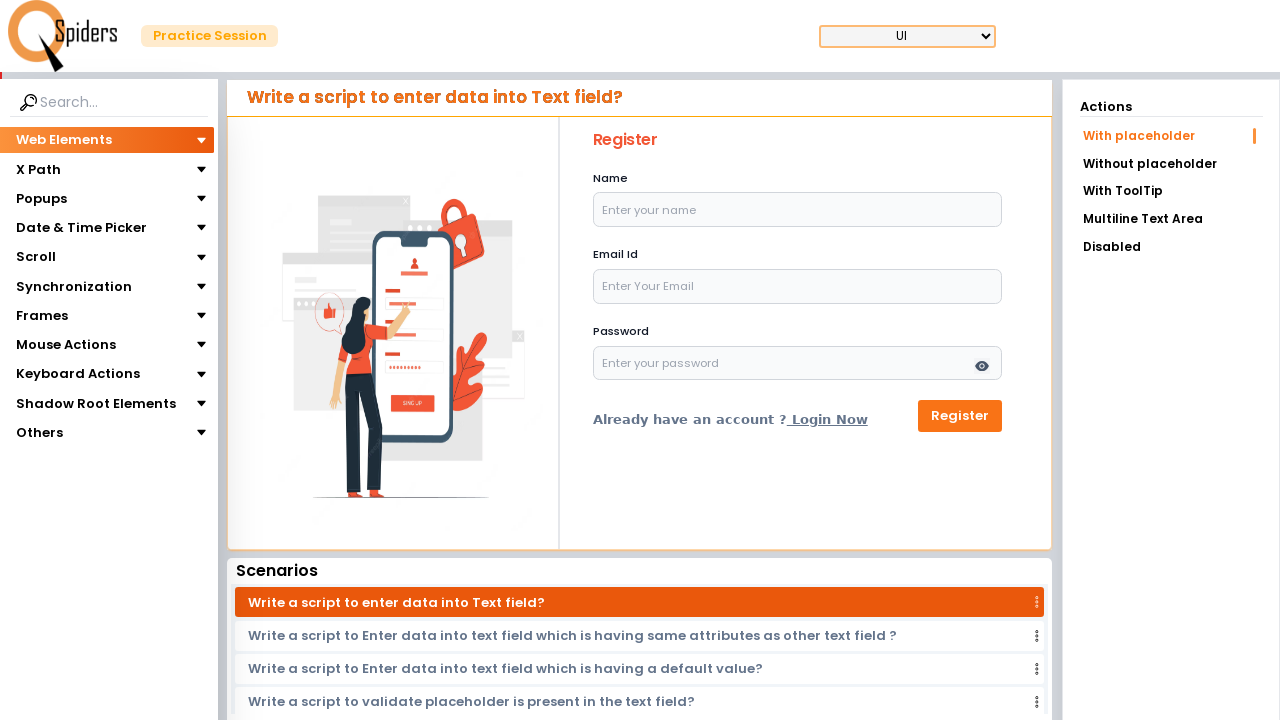

Clicked on 'Frames' section at (42, 316) on xpath=//section[text()='Frames']
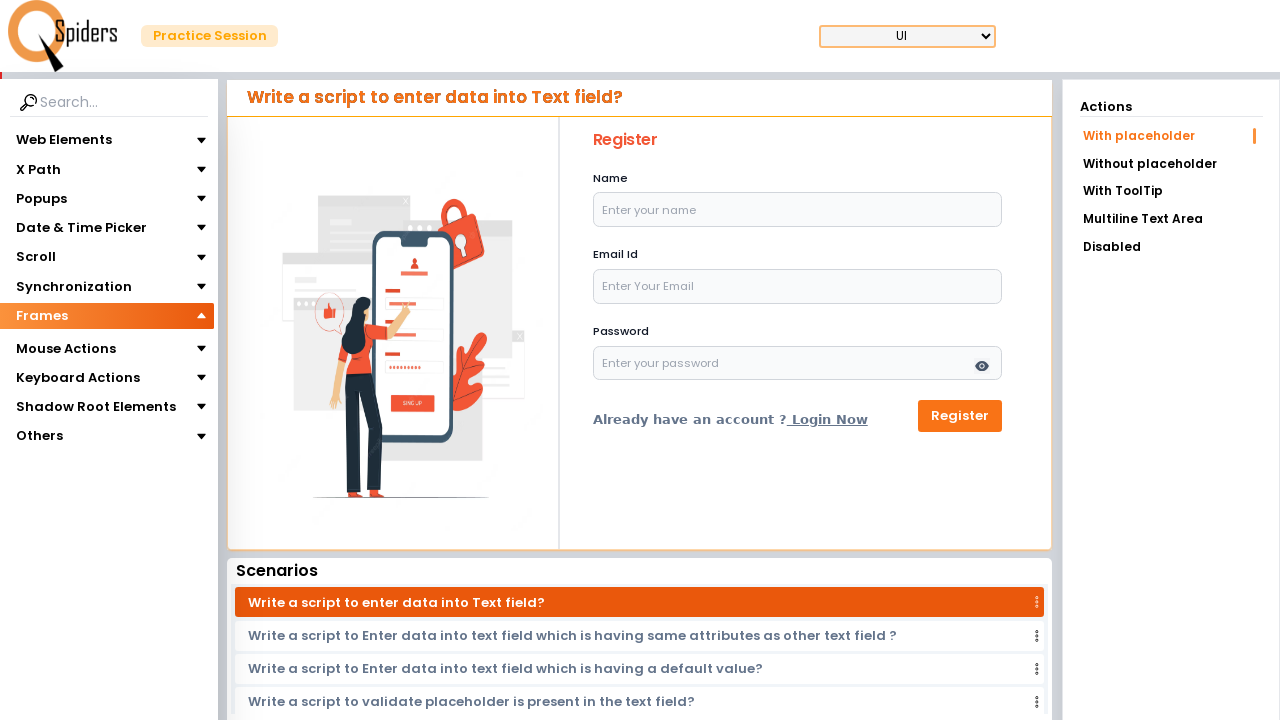

Clicked on 'iframes' section at (44, 343) on xpath=//section[text()='iframes']
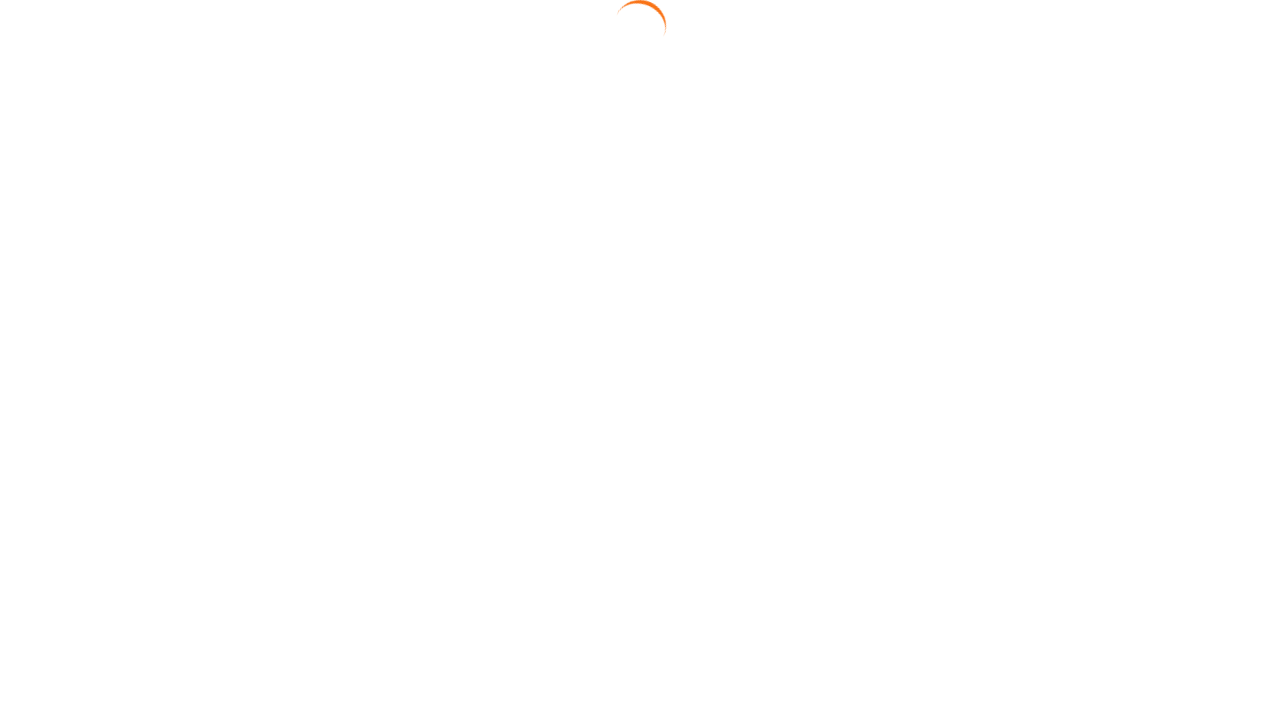

Clicked on 'Nested with Multiple iframe' link at (1171, 233) on text=Nested with Multiple iframe
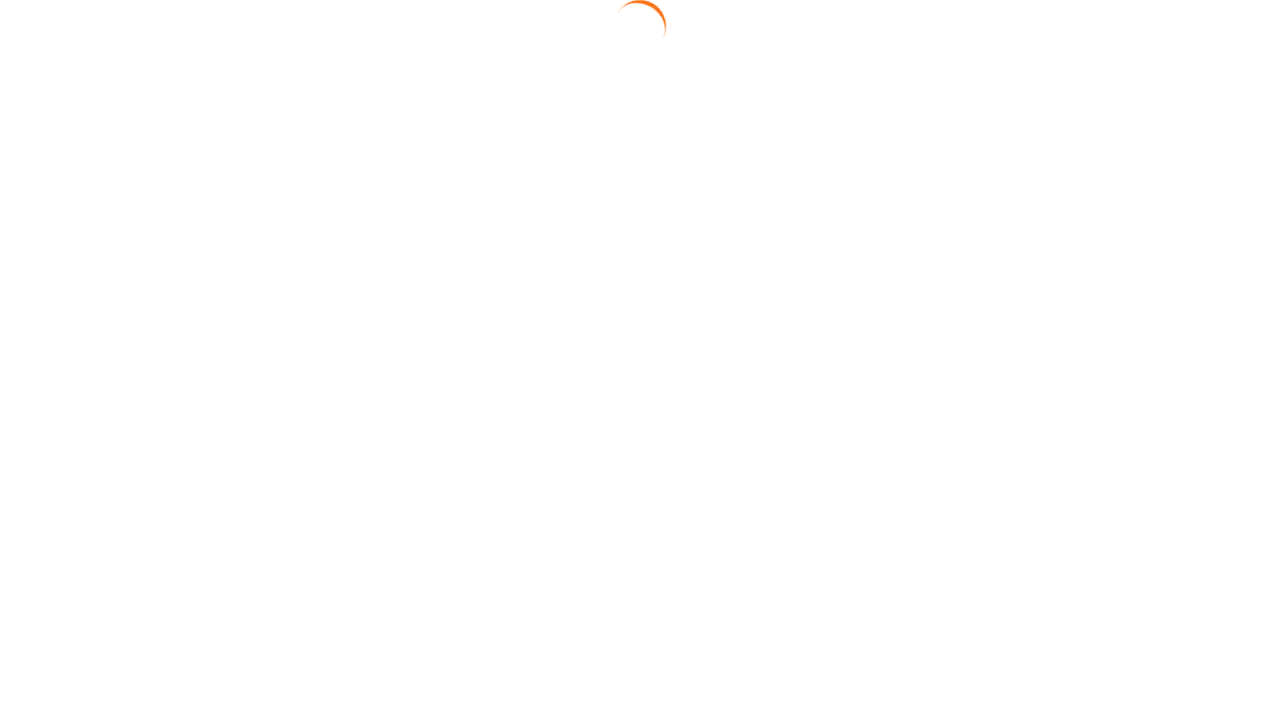

Located first iframe
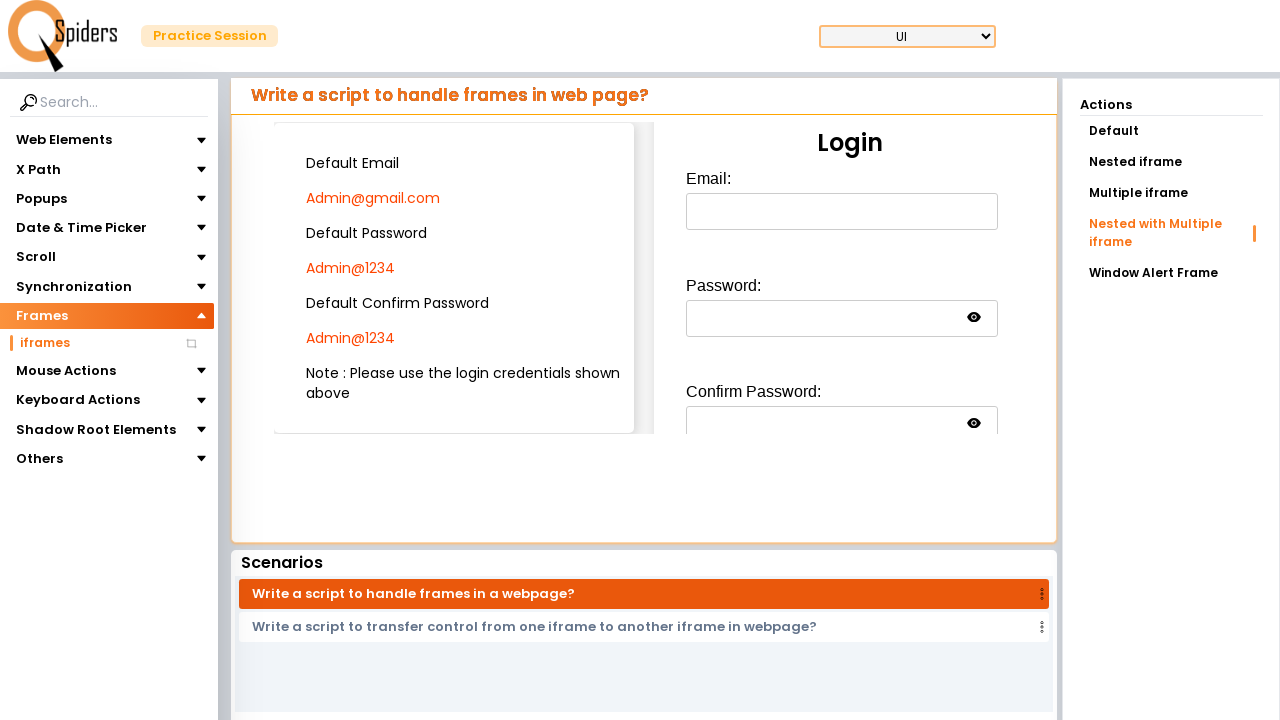

Extracted email text from first iframe: Admin@gmail.com
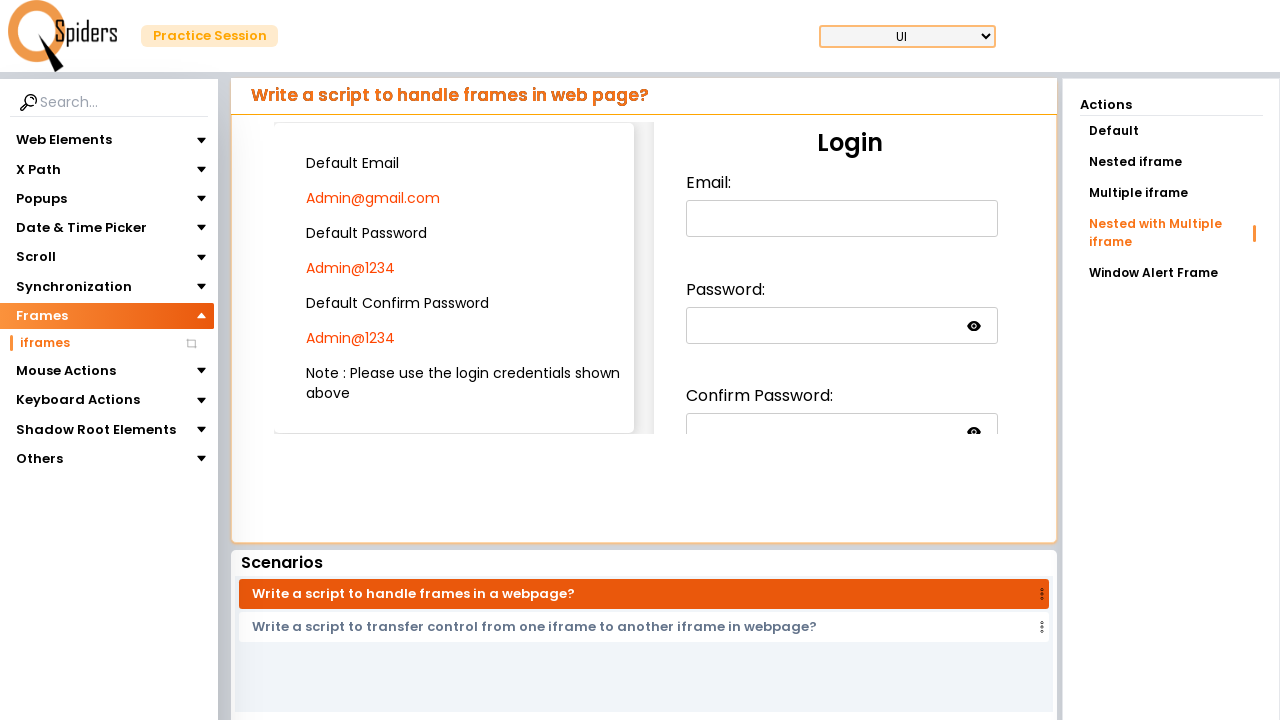

Extracted password text from first iframe: Admin@1234
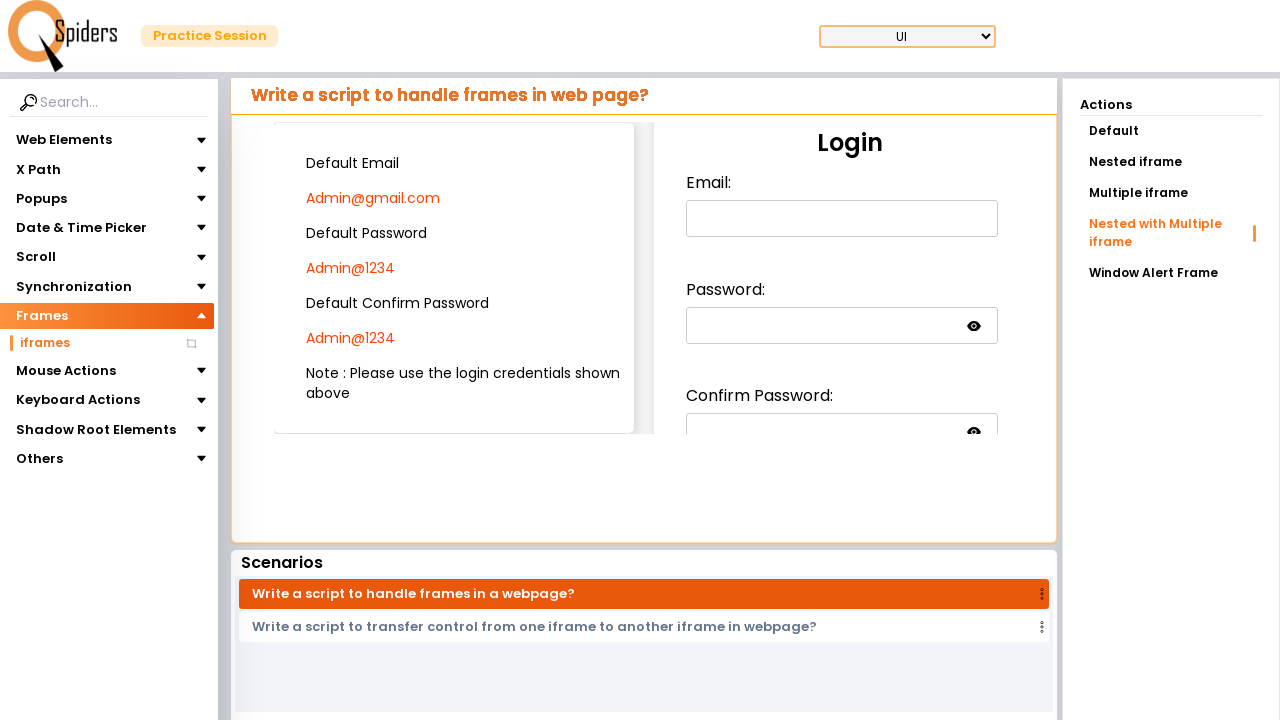

Extracted confirm password text from first iframe: Admin@1234
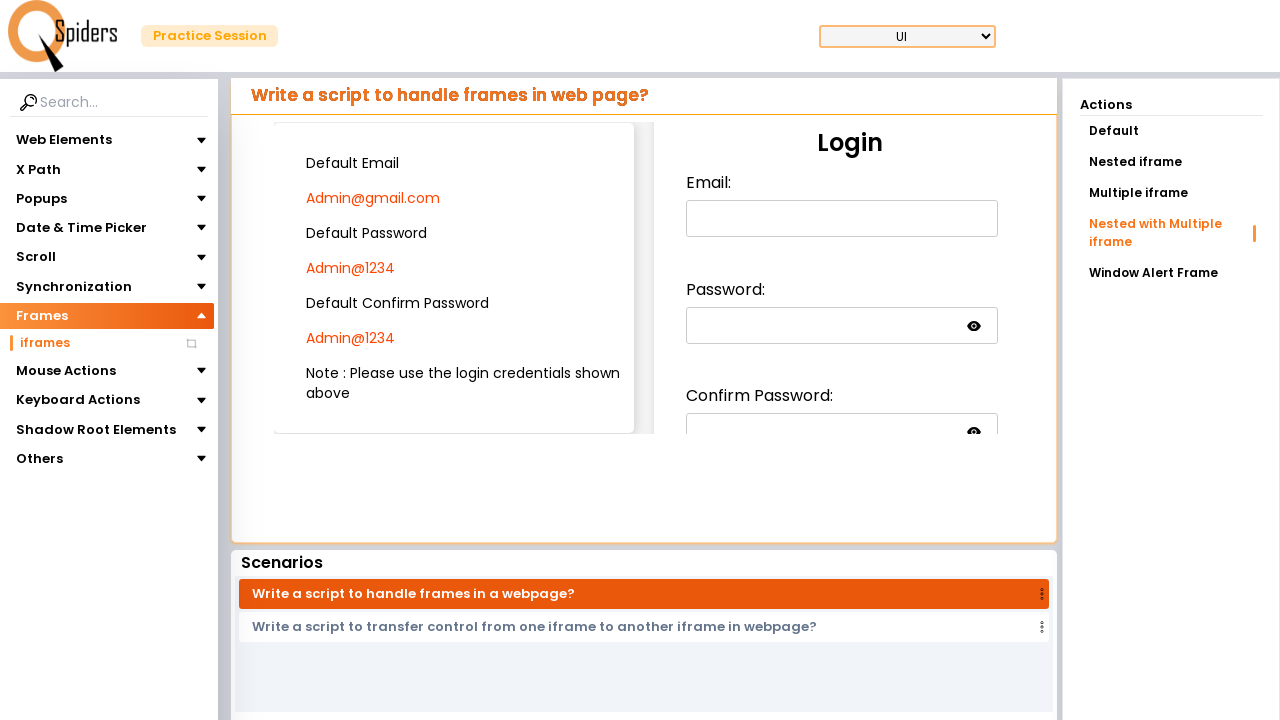

Located deeply nested iframe for email field
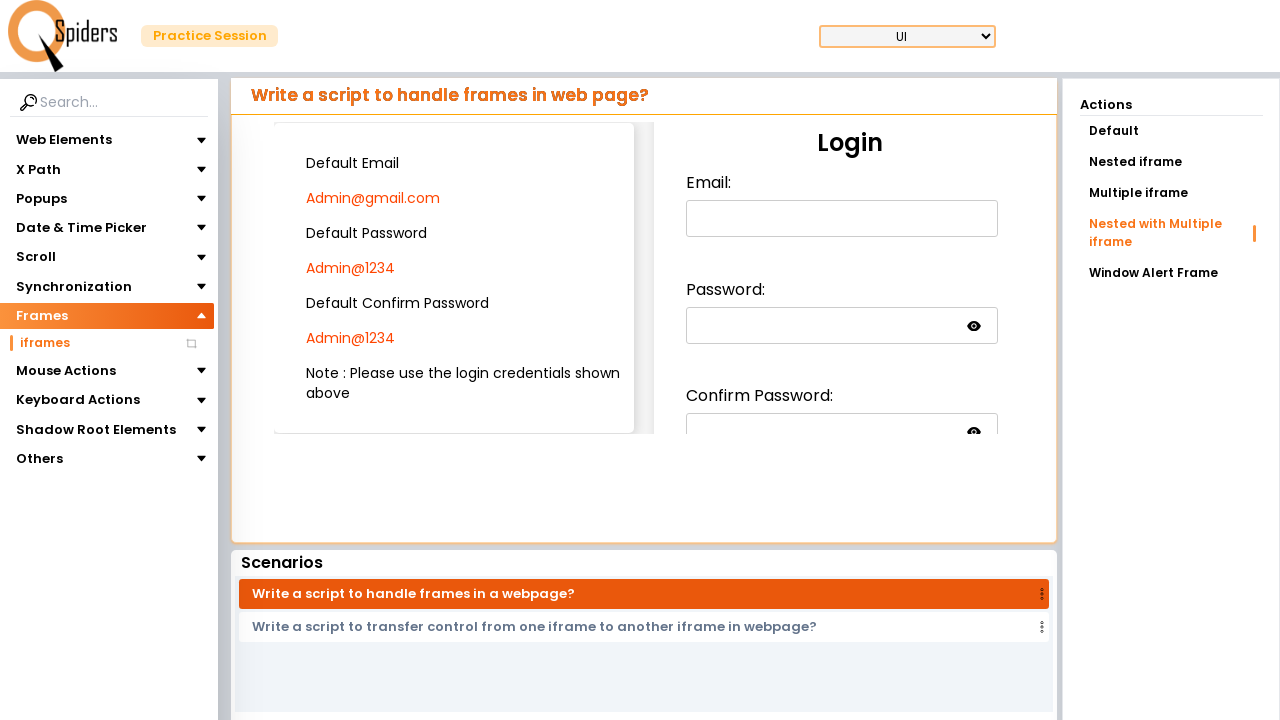

Filled email field in nested iframe with: Admin@gmail.com on iframe >> nth=0 >> internal:control=enter-frame >> iframe >> nth=0 >> internal:c
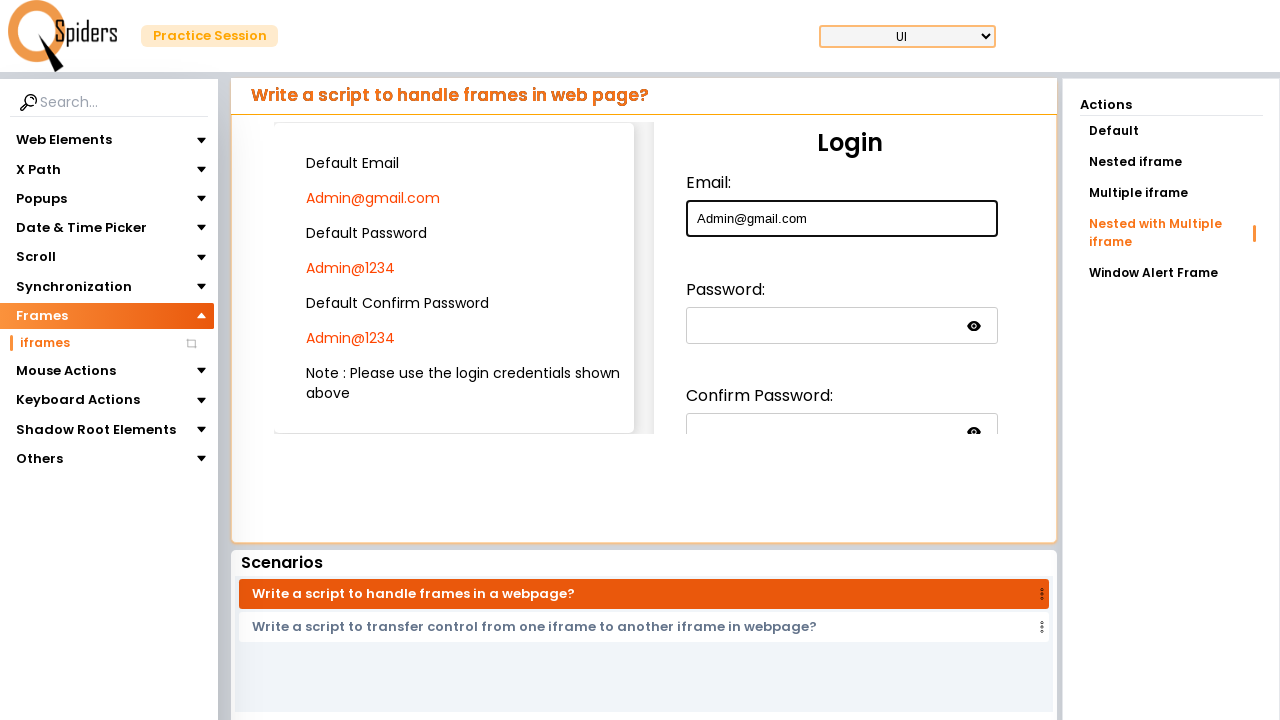

Located sibling iframe for password field
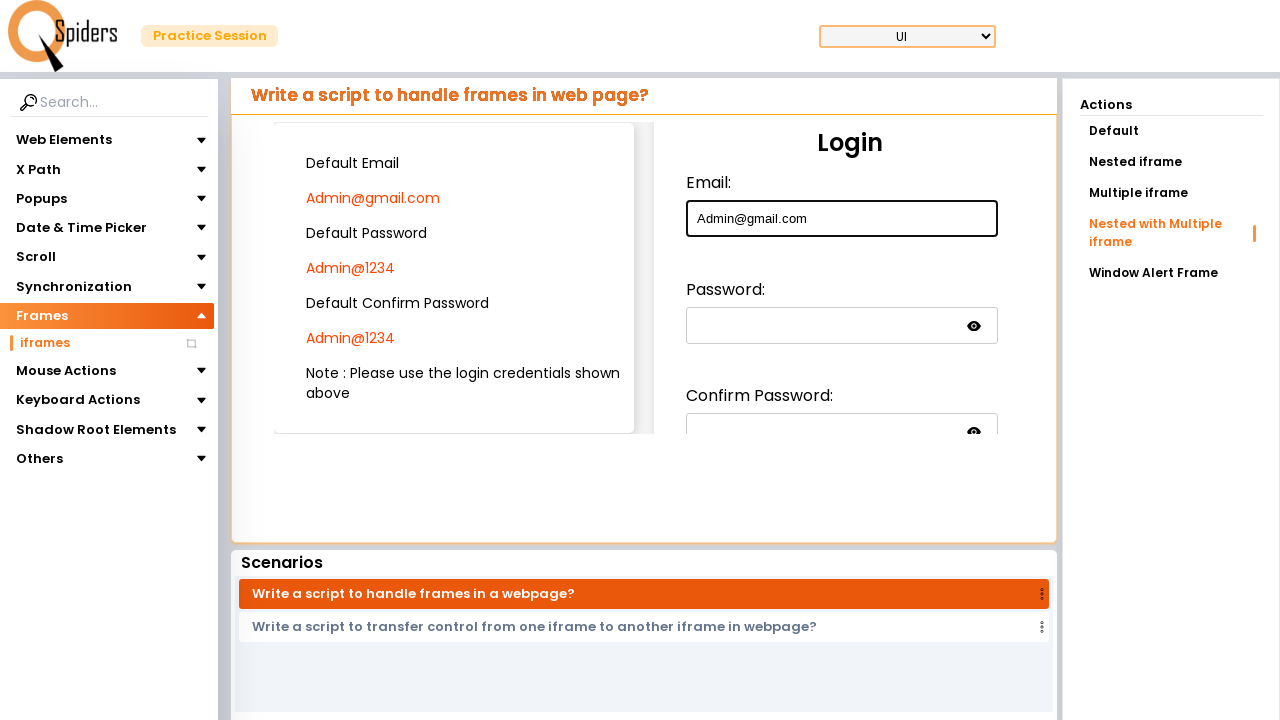

Filled password field in sibling iframe with: Admin@1234 on iframe >> nth=0 >> internal:control=enter-frame >> iframe >> nth=0 >> internal:c
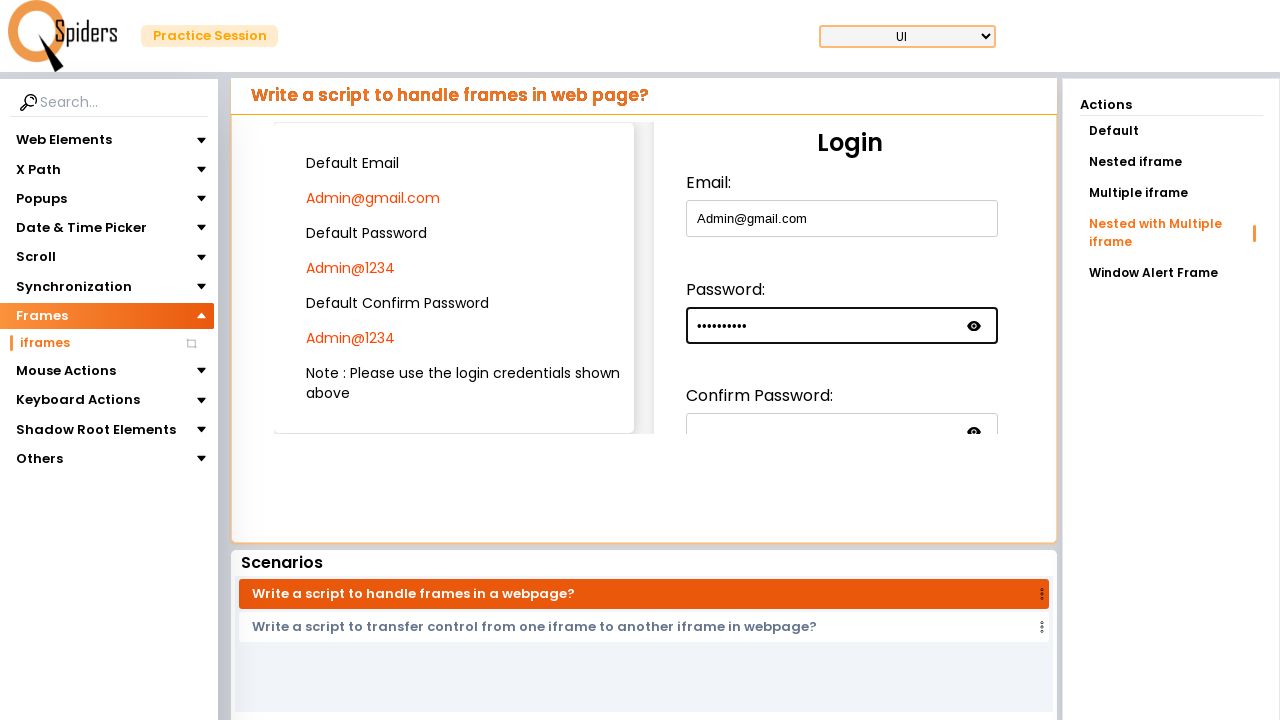

Located sibling iframe for confirm password field
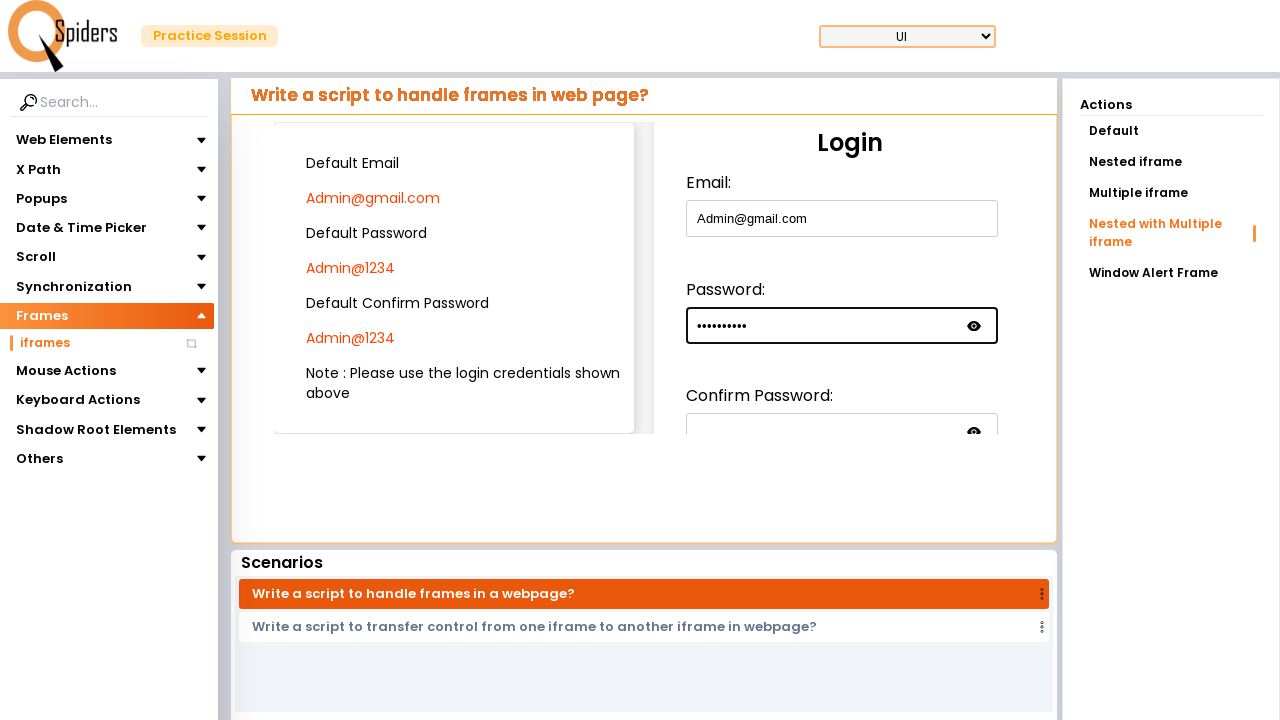

Filled confirm password field in sibling iframe with: Admin@1234 on iframe >> nth=0 >> internal:control=enter-frame >> iframe >> nth=0 >> internal:c
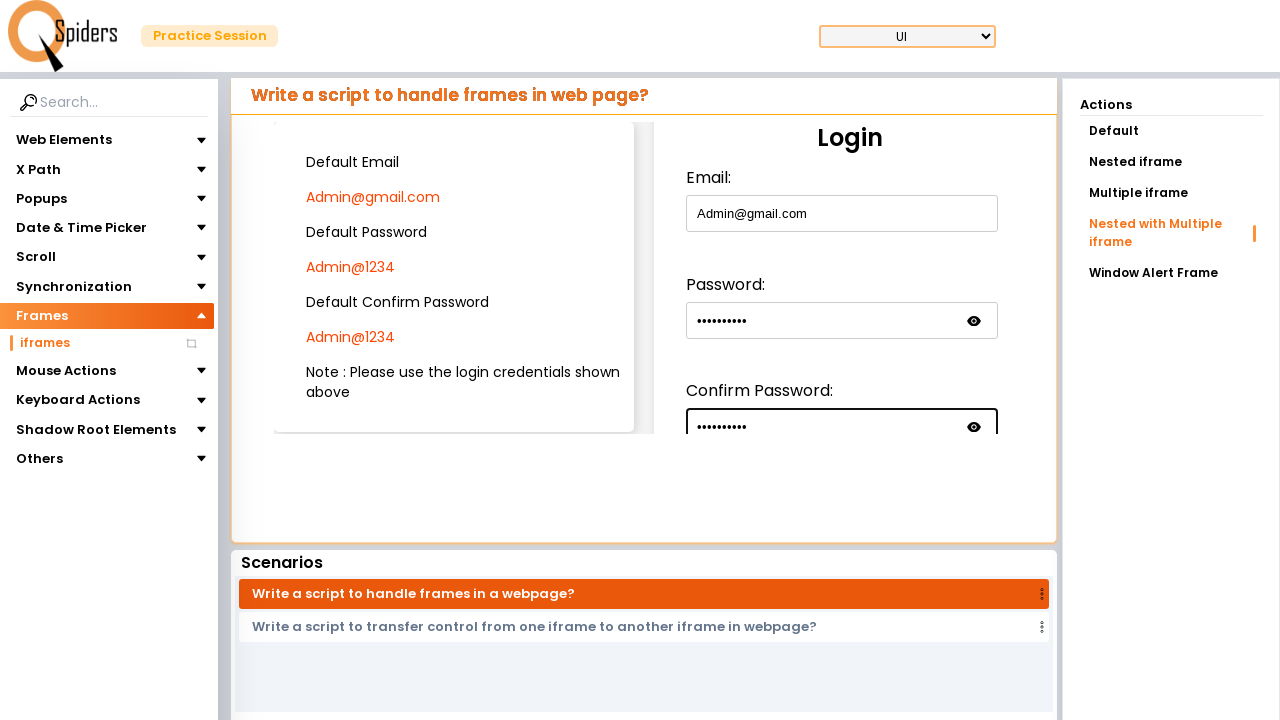

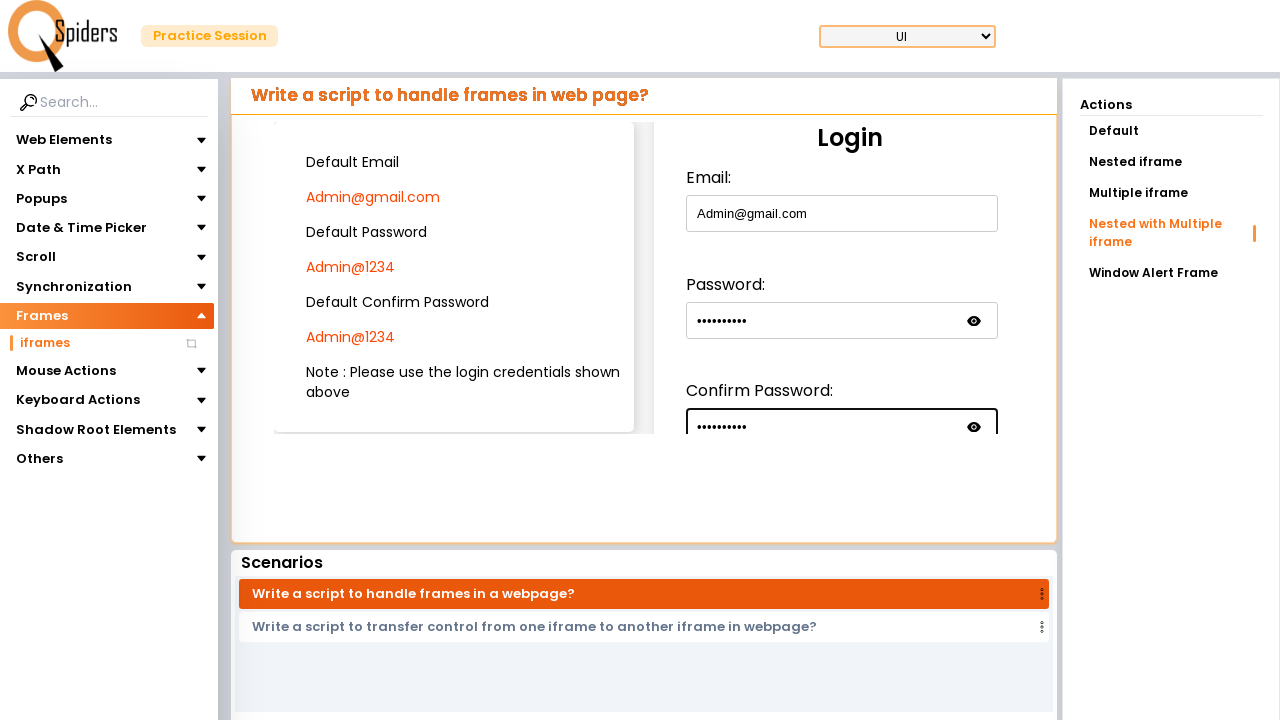